Tests adding a todo item to a sample todo application by entering text and submitting, then verifying the item appears in the list

Starting URL: https://lambdatest.github.io/sample-todo-app

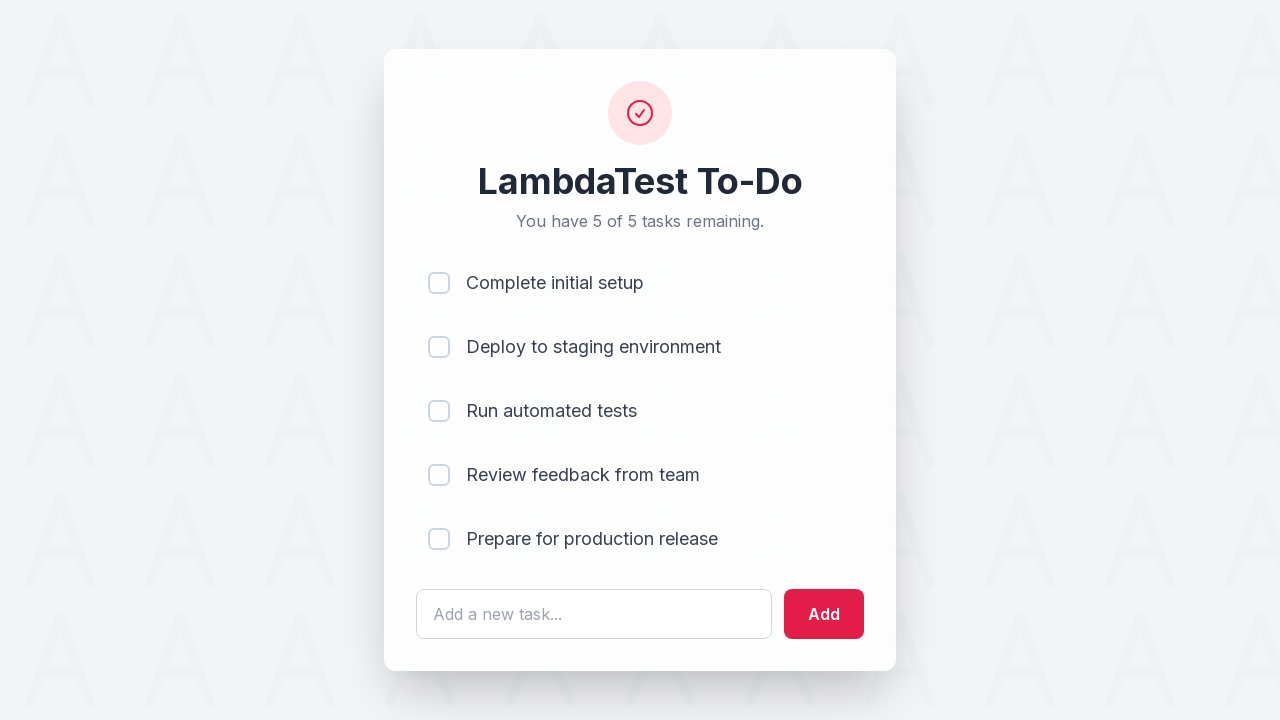

Filled todo text input with 'Learn Selenium' on #sampletodotext
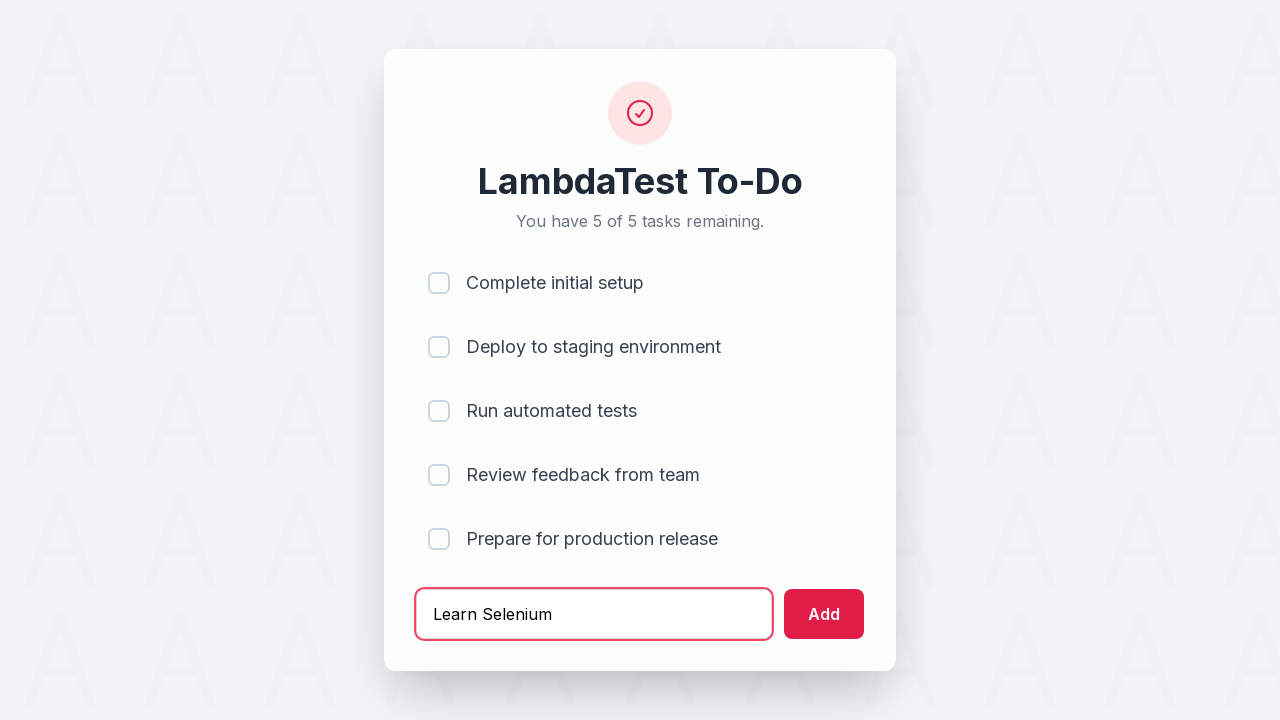

Pressed Enter to submit the todo item on #sampletodotext
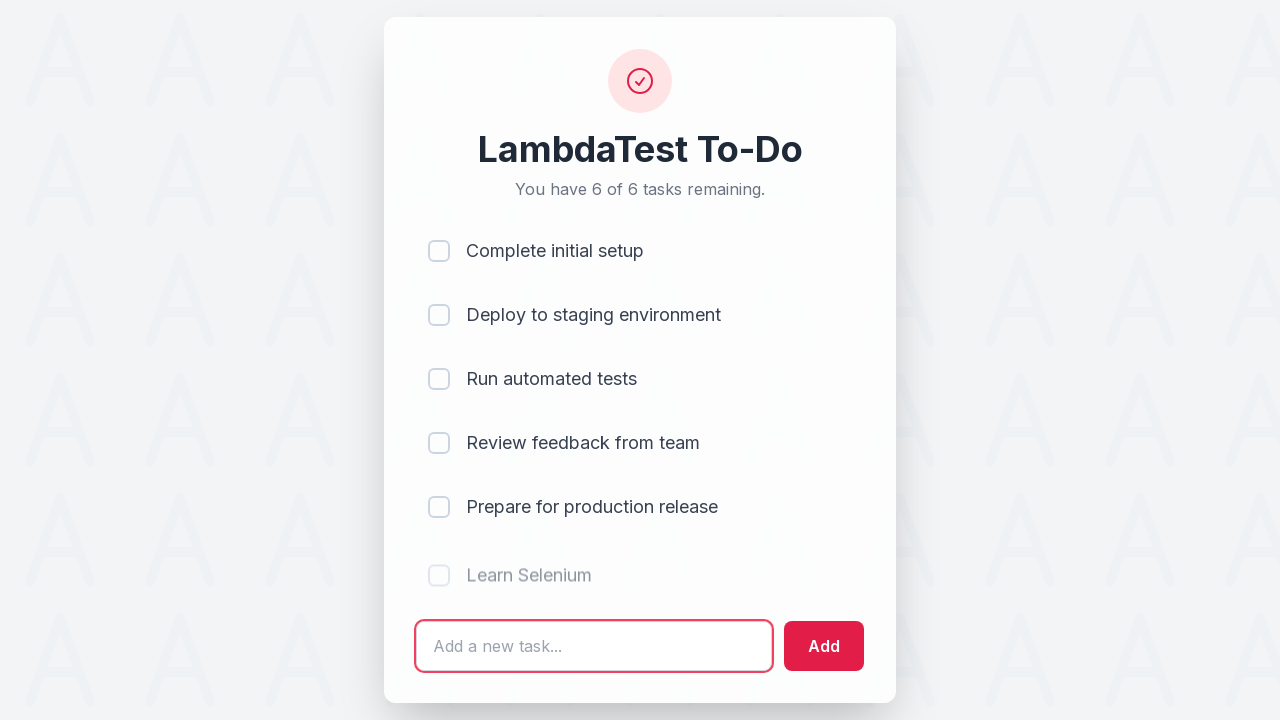

Todo item appeared in the list
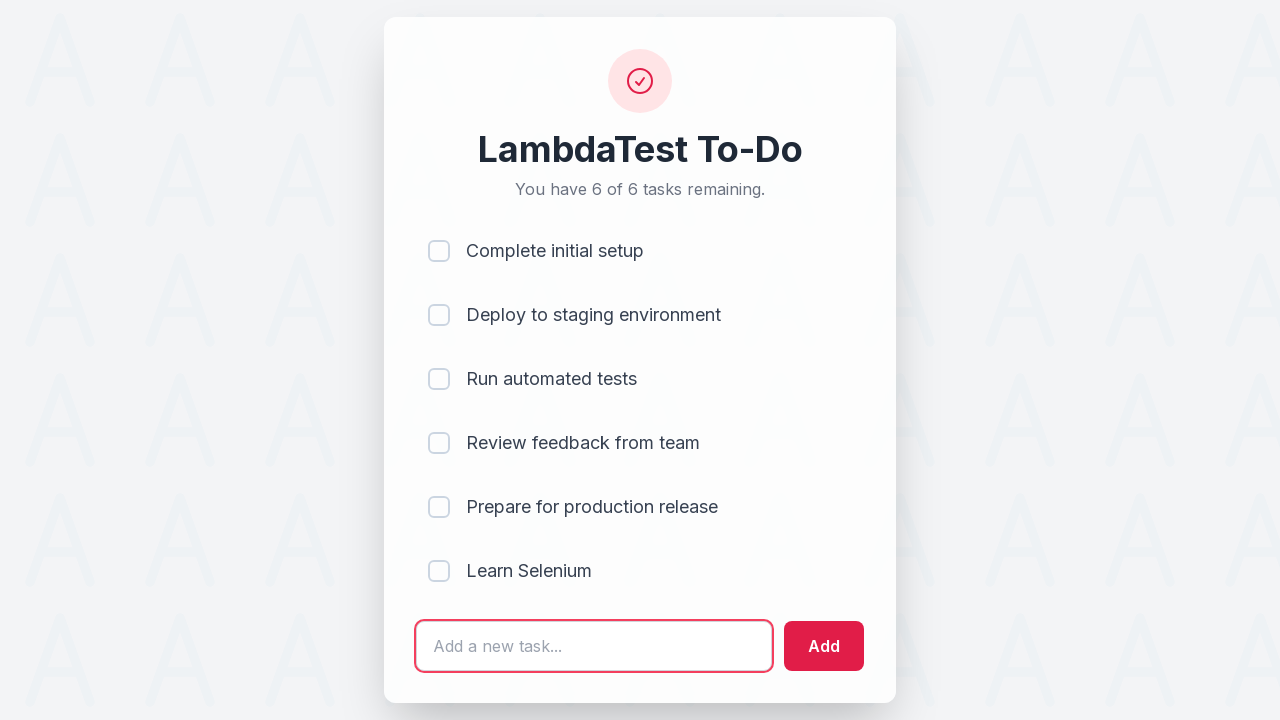

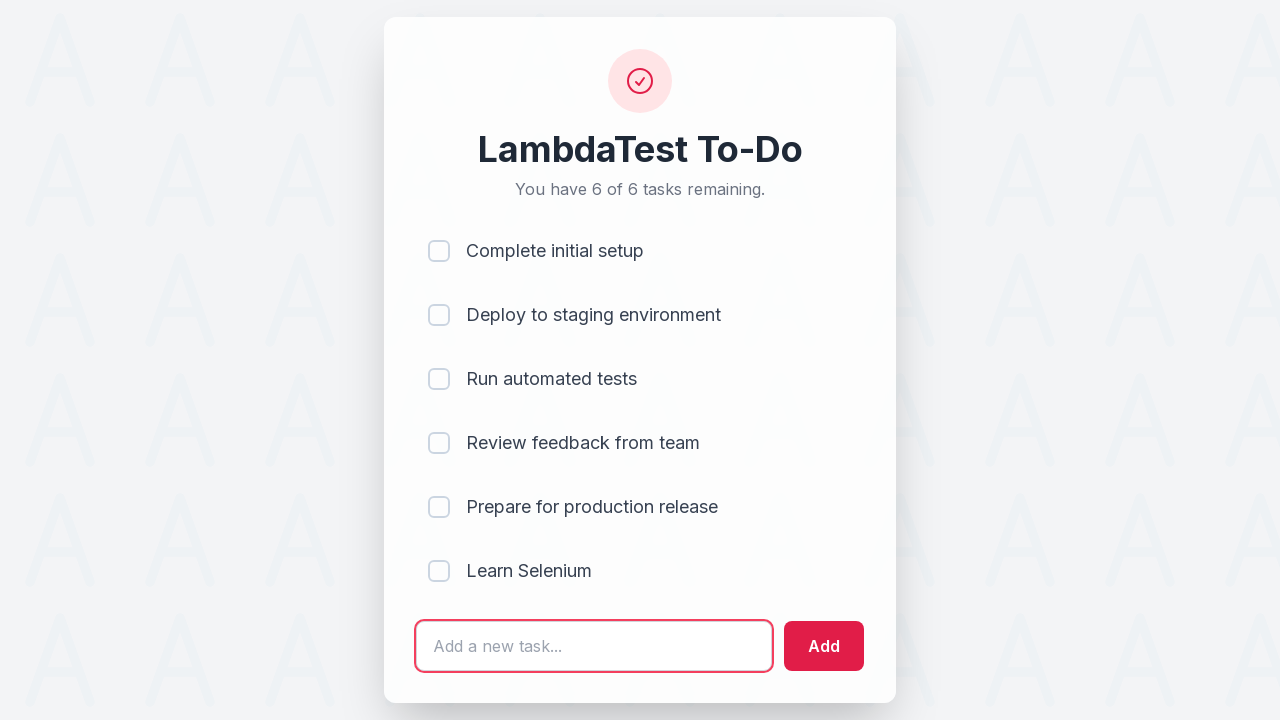